Tests JavaScript prompt alert functionality by clicking to trigger a prompt alert, entering text into it, accepting the alert, and verifying the result

Starting URL: https://demo.automationtesting.in/Alerts.html

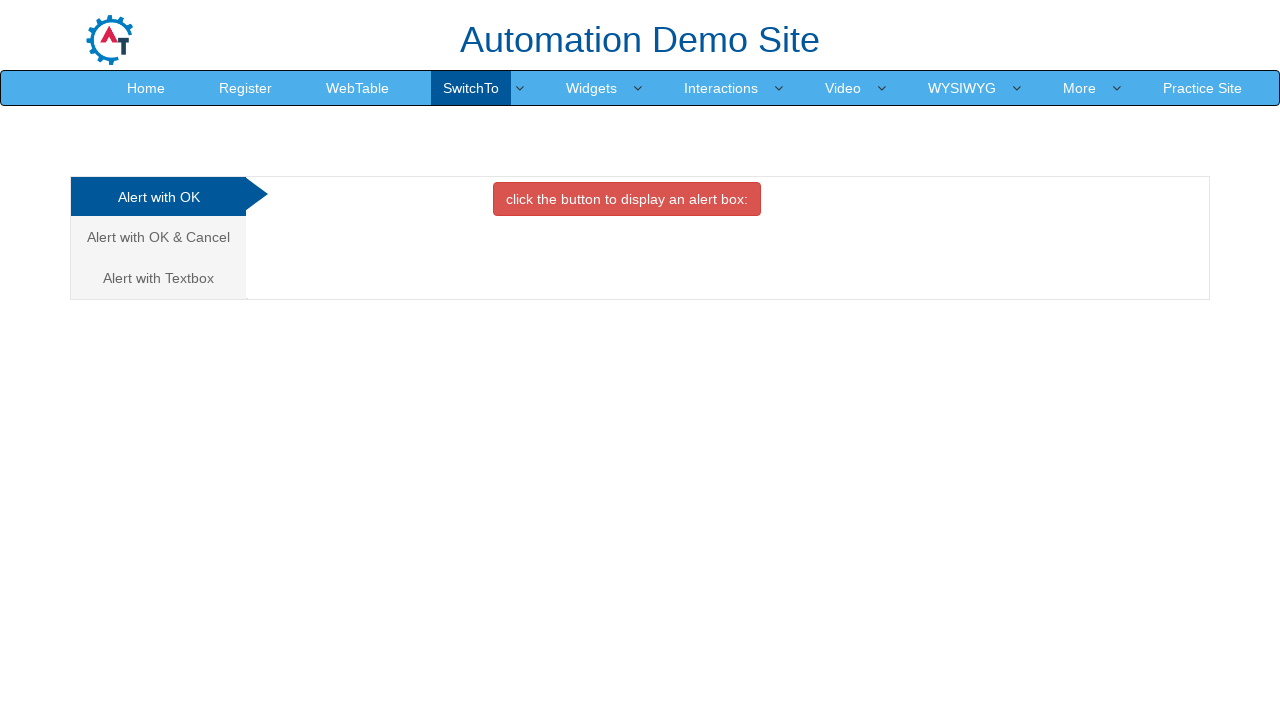

Clicked on 'Alert with Textbox' tab at (158, 278) on xpath=//a[text()='Alert with Textbox ']
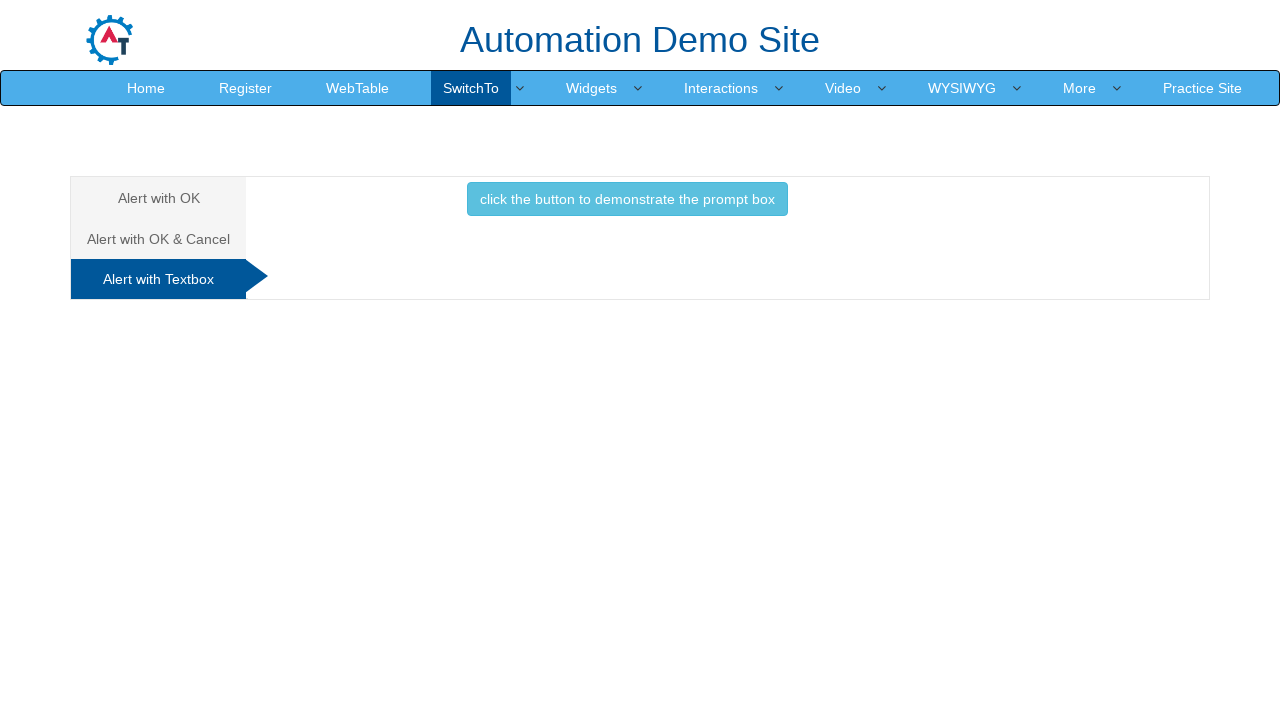

Clicked button to trigger prompt alert at (627, 199) on xpath=//button[@onclick='promptbox()']
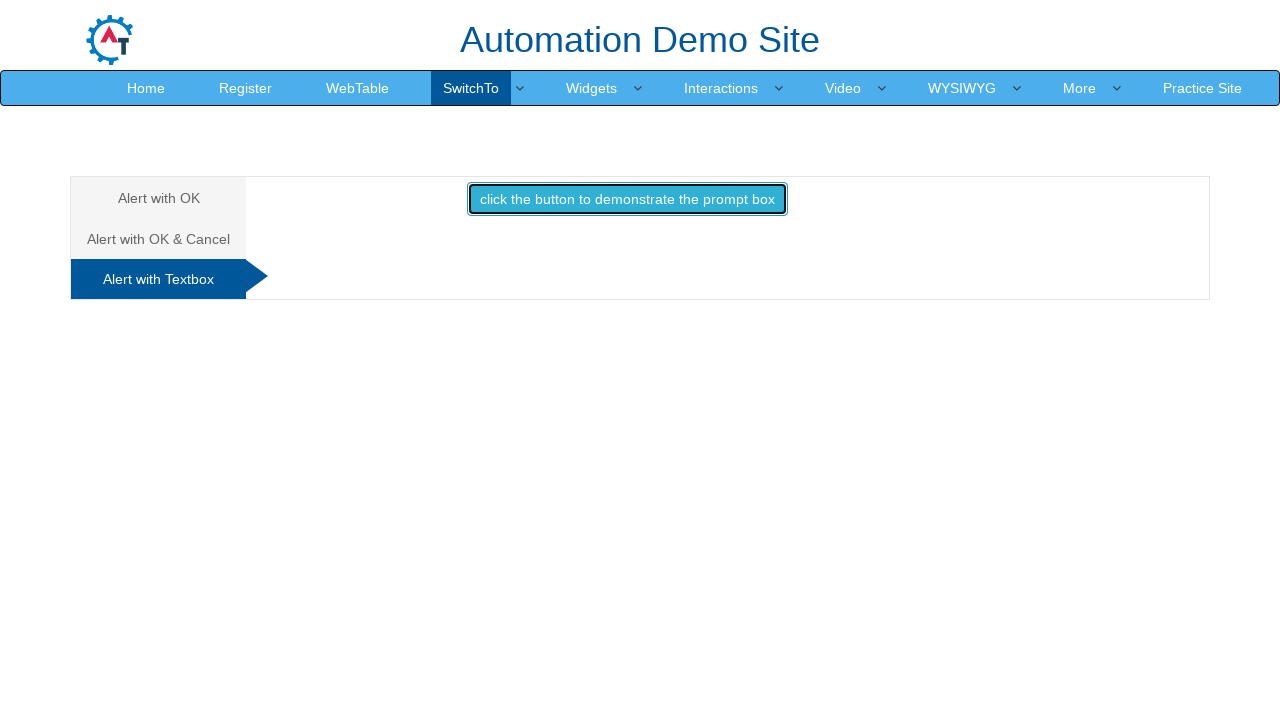

Set up dialog handler to accept prompt with text 'STP Student..'
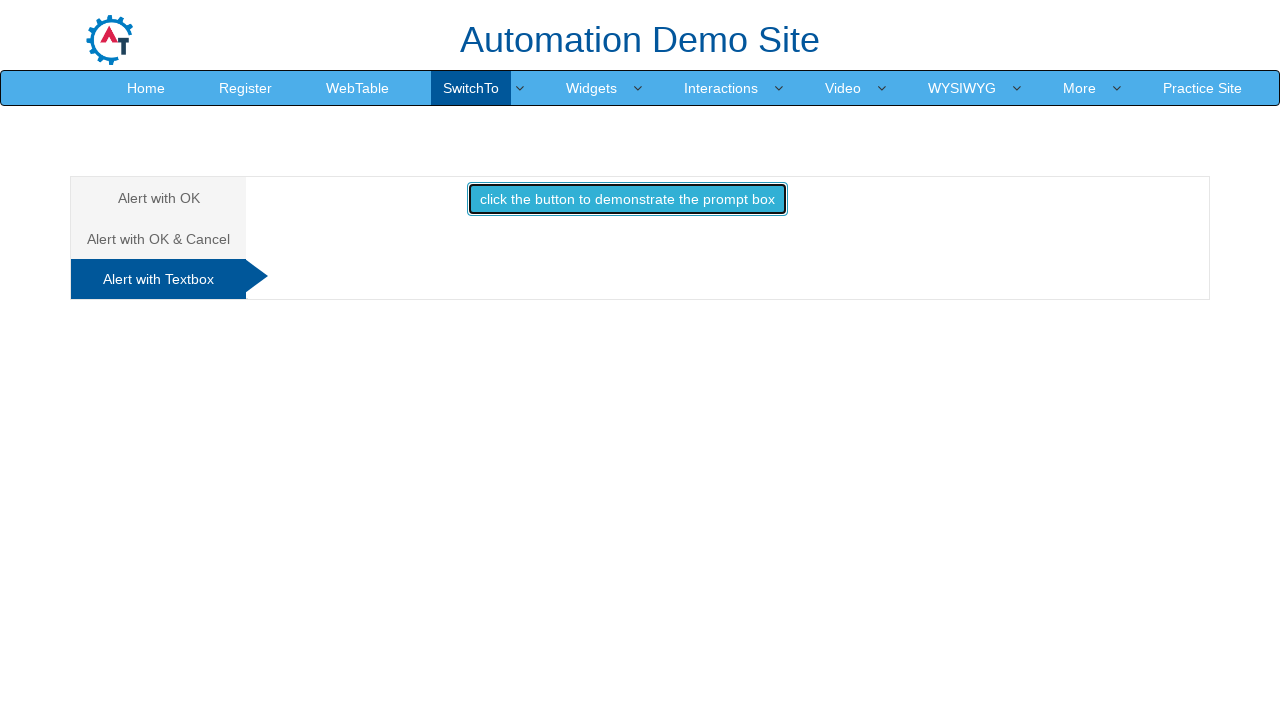

Clicked button to trigger prompt alert with handler active at (627, 199) on xpath=//button[@onclick='promptbox()']
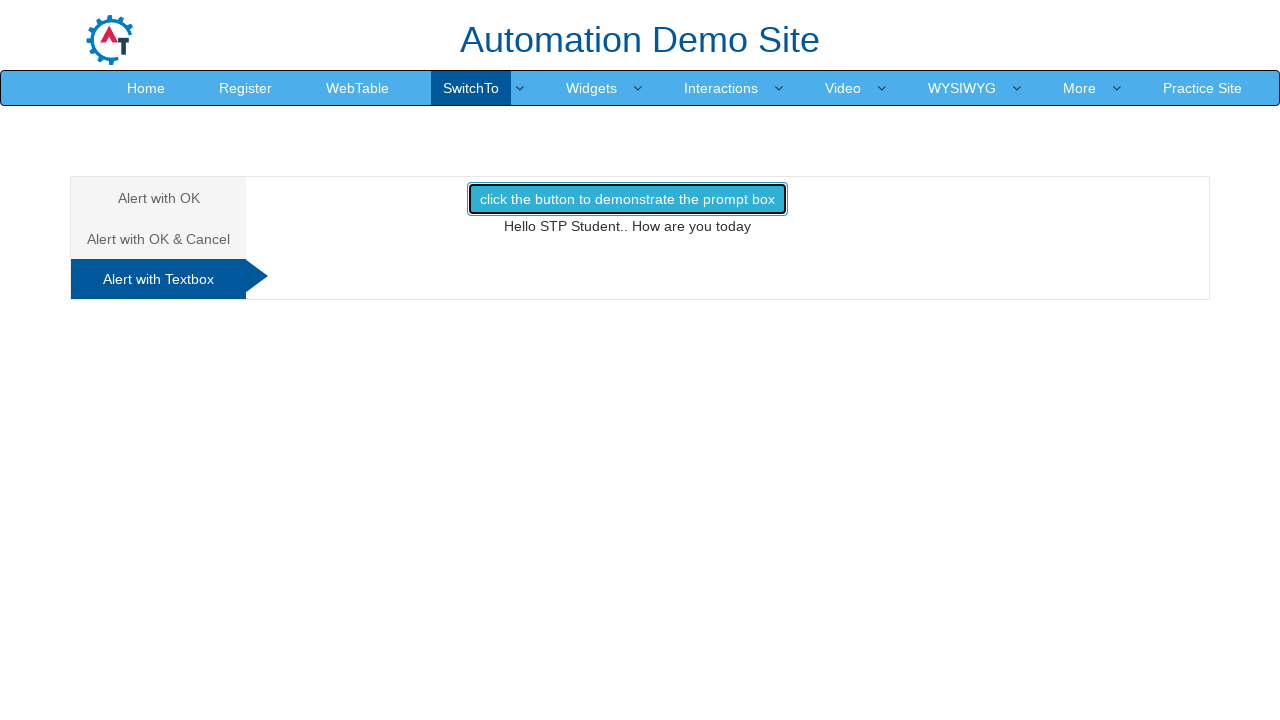

Waited for result to be displayed in #demo1 element
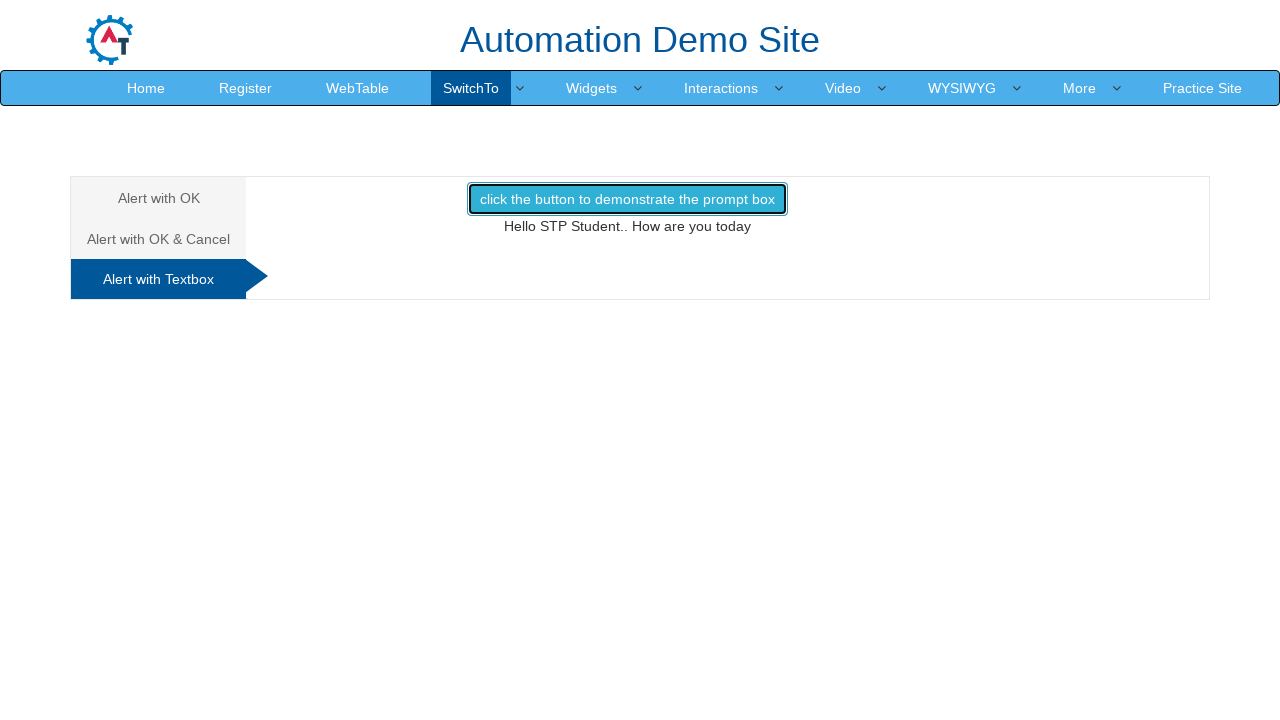

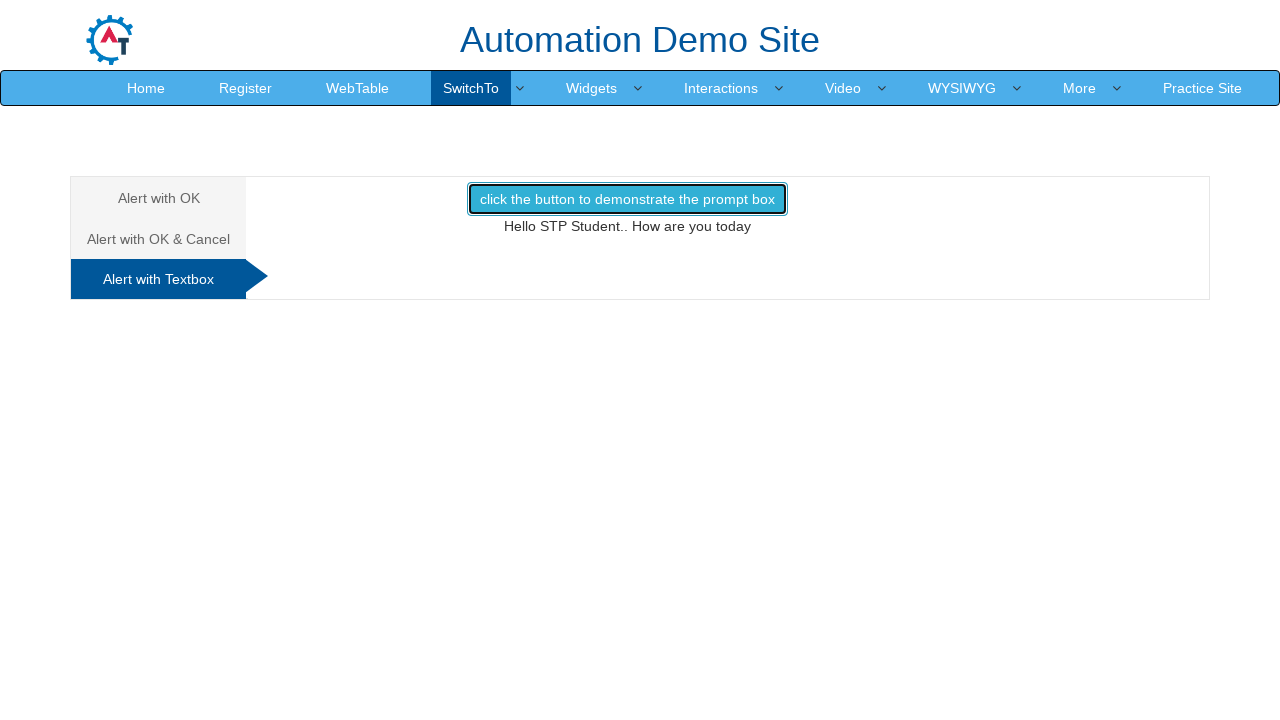